Tests frame handling by navigating to a frames demo page, verifying text content in the main page and within multiple iframe elements

Starting URL: https://demoqa.com/frames

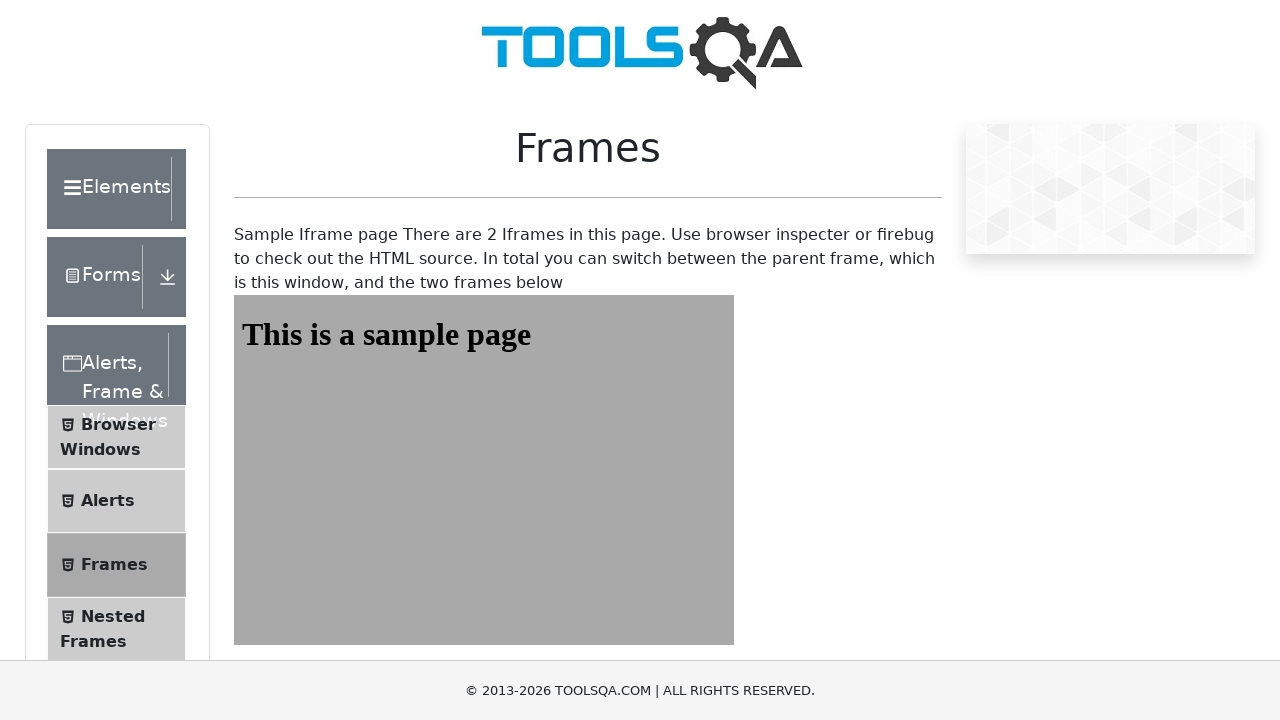

Verified 'Frames' heading text is correct
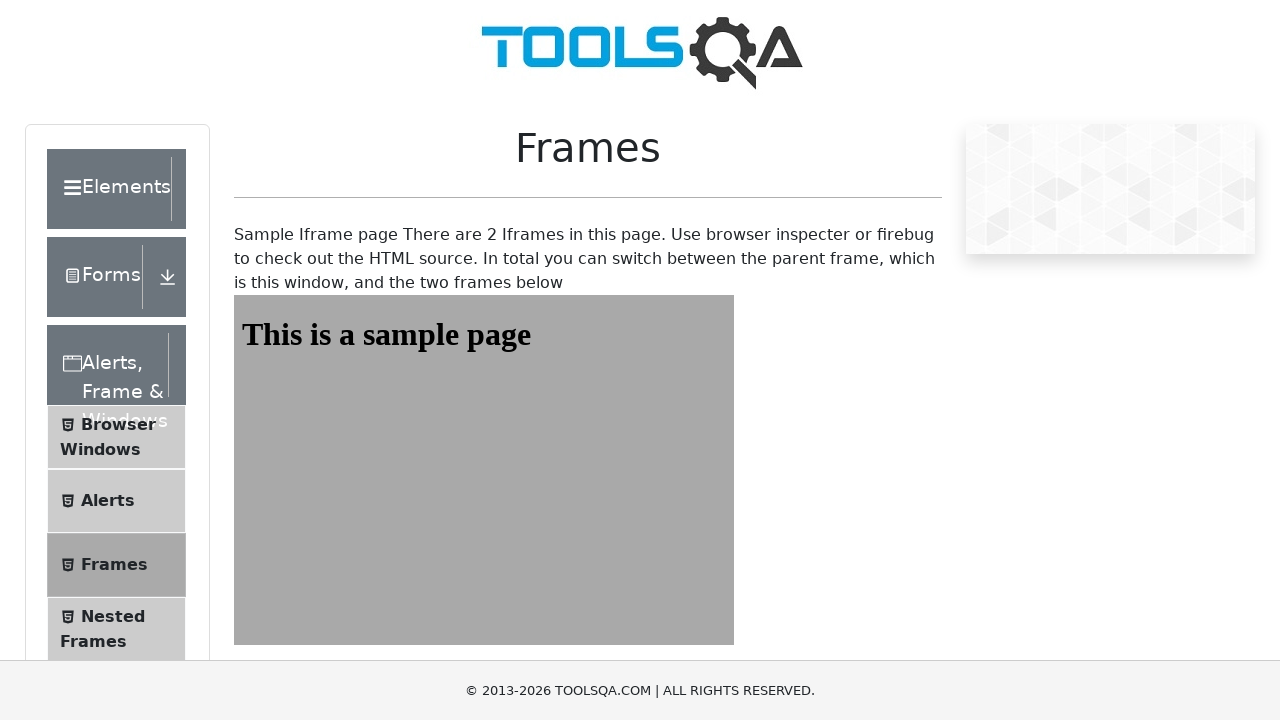

Scrolled down 750 pixels to view frames
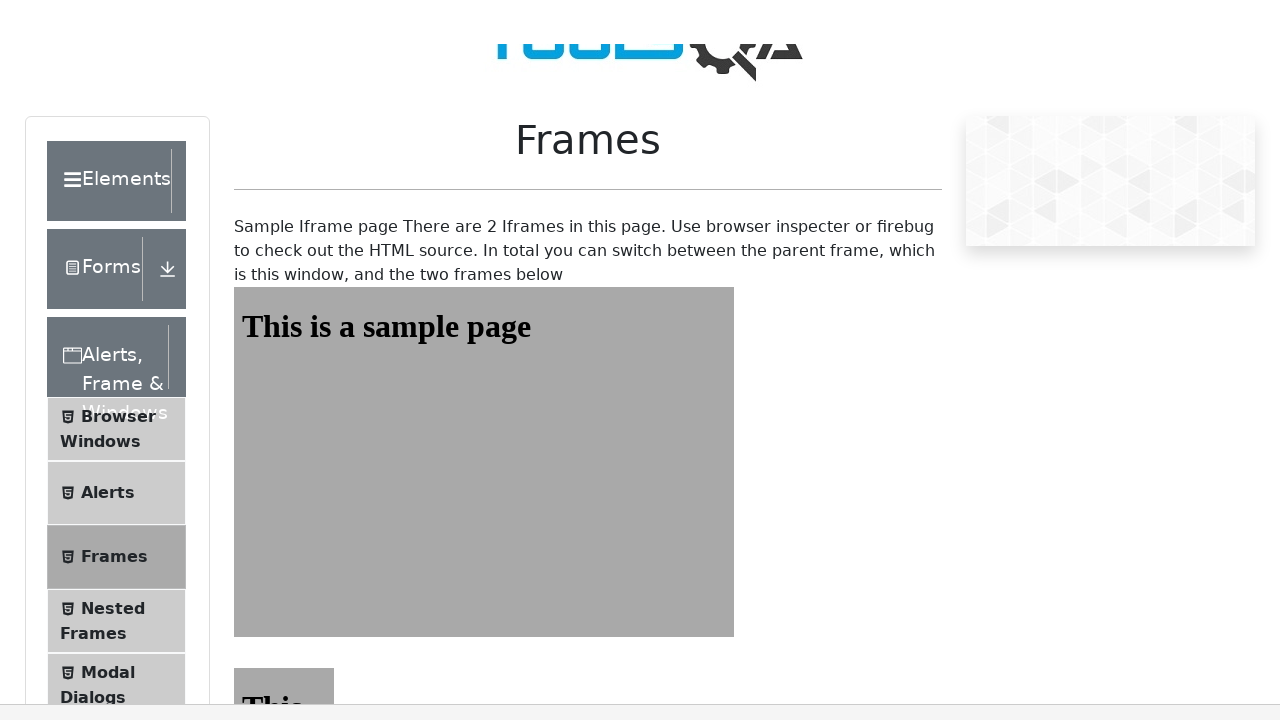

Switched to first frame and verified text 'This is a sample page'
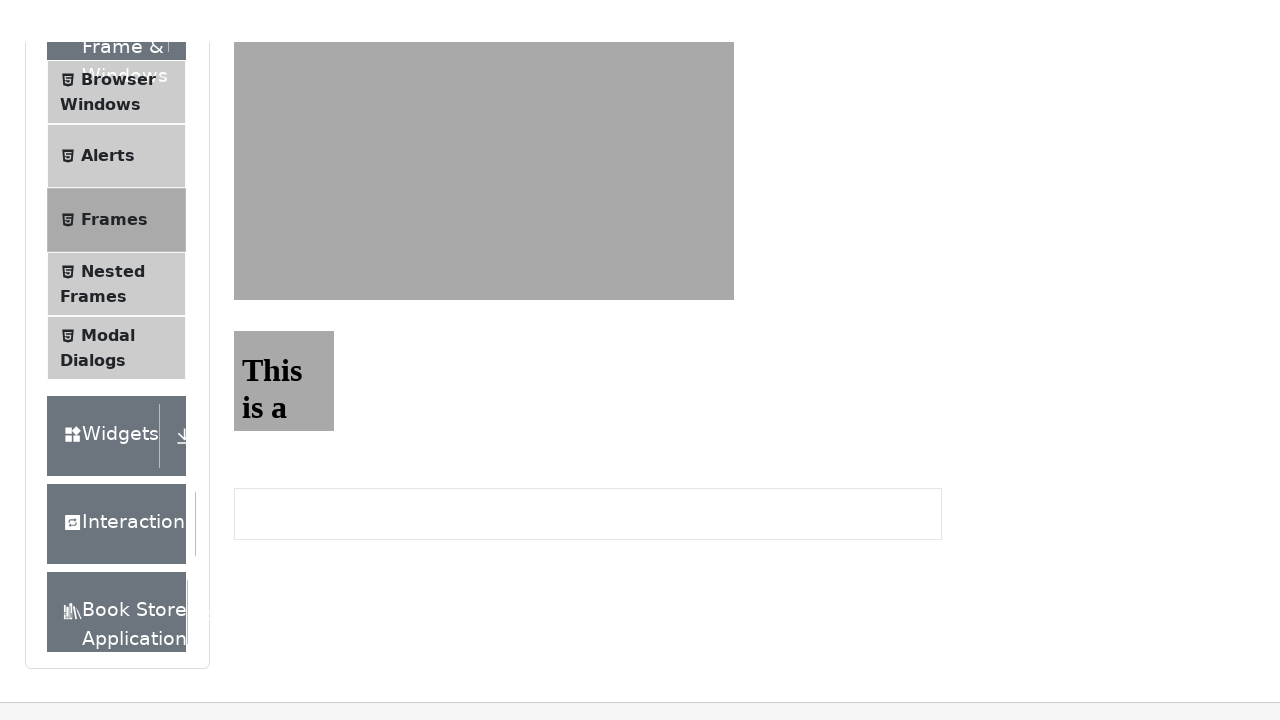

Switched to second frame and verified text 'This is a sample page'
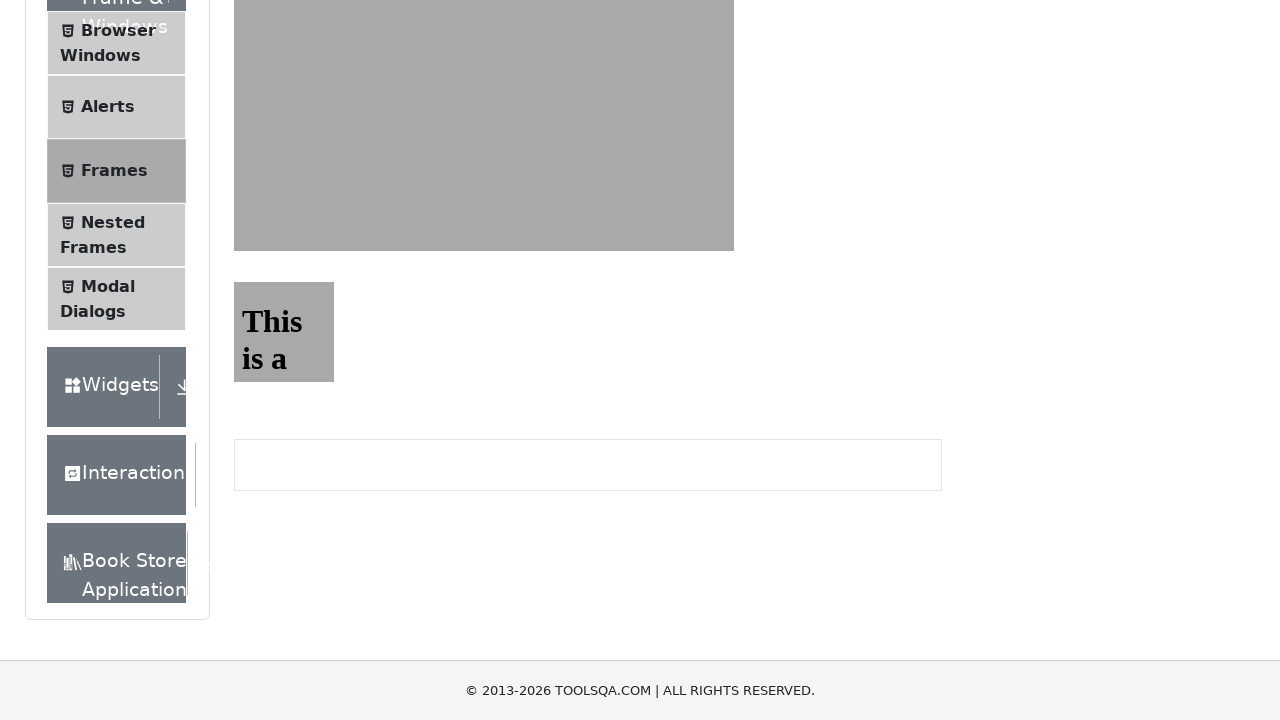

Verified main page text 'Sample Iframe page There are 2 Iframes in this page'
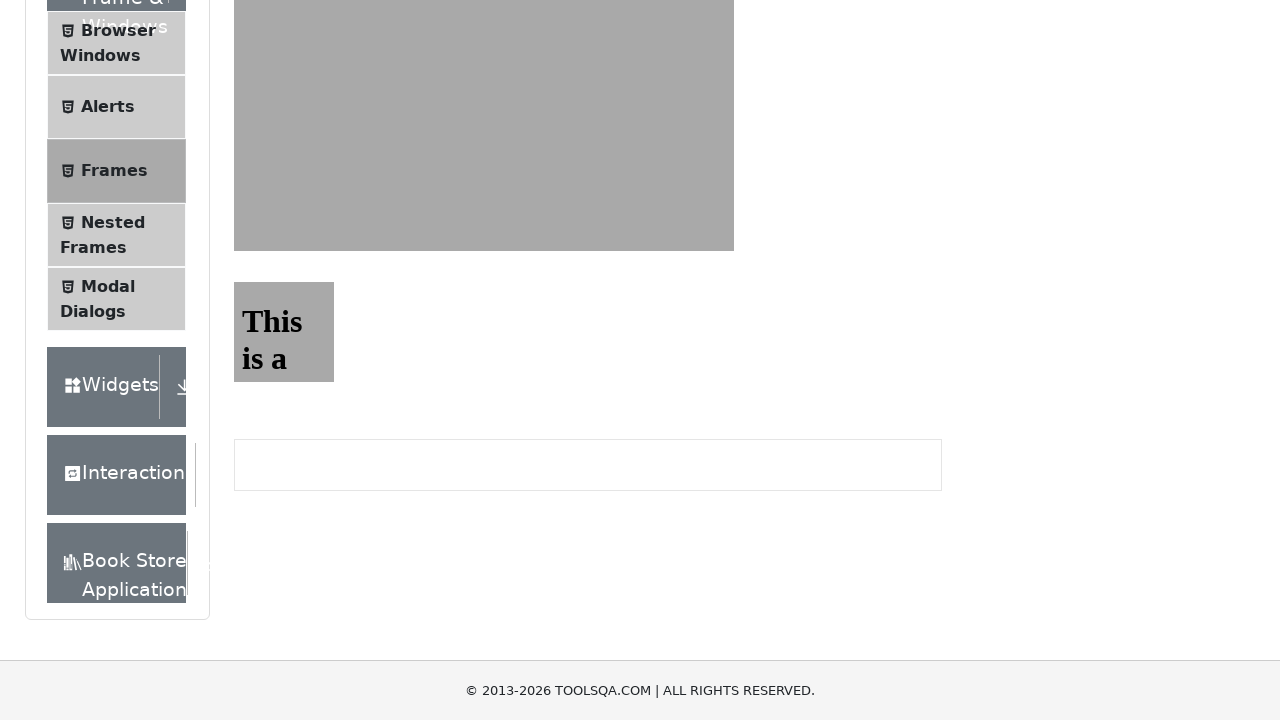

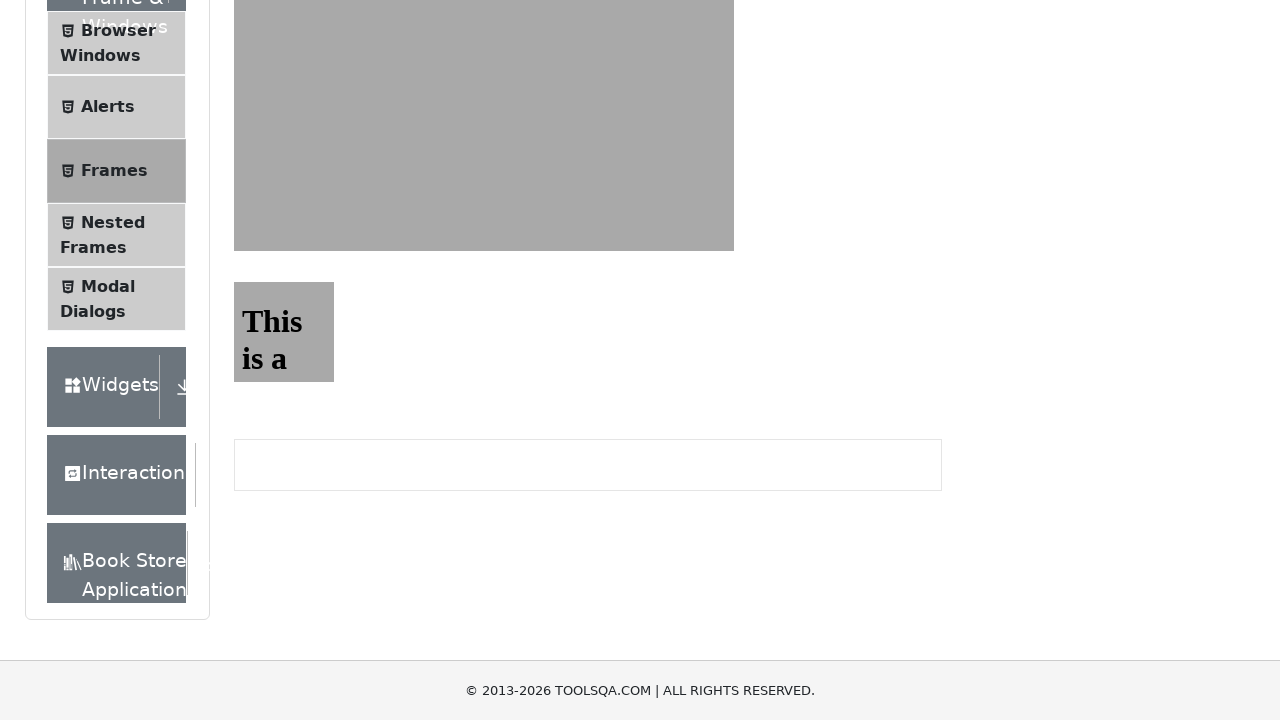